Tests opening a new browser tab, navigating to a different URL in that tab, and verifying that two window handles exist

Starting URL: https://the-internet.herokuapp.com/windows

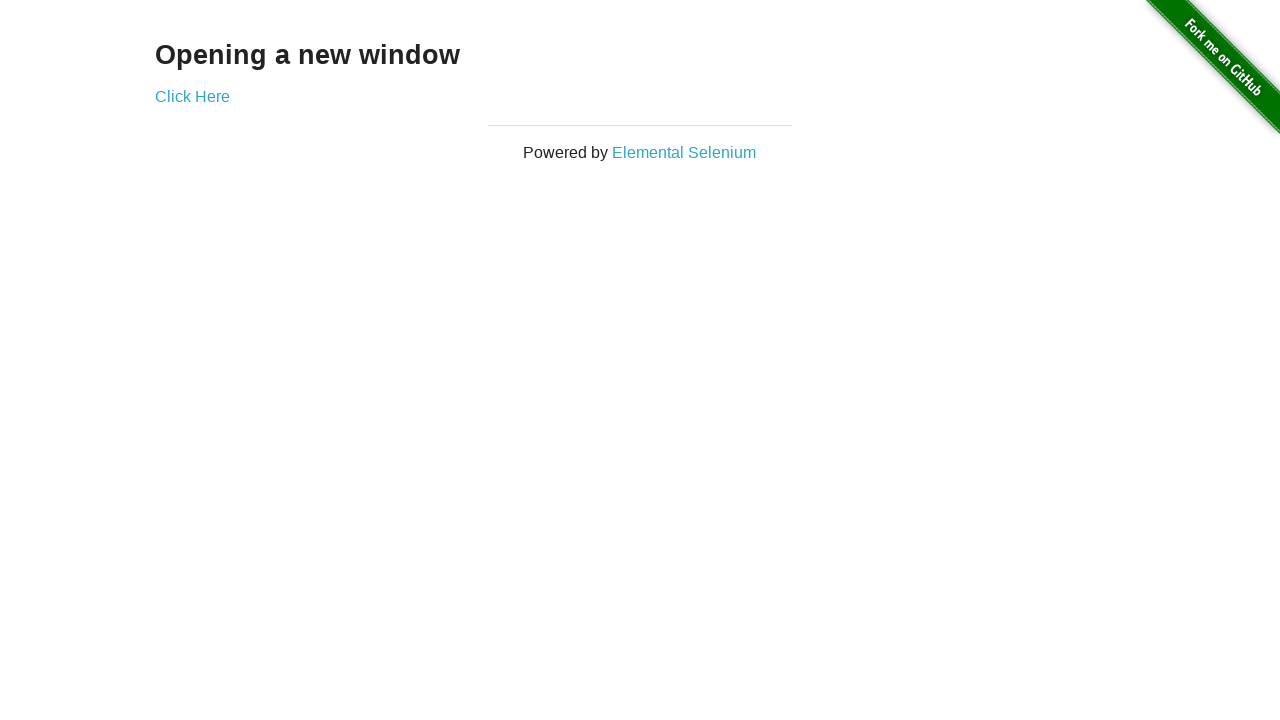

Opened a new browser tab
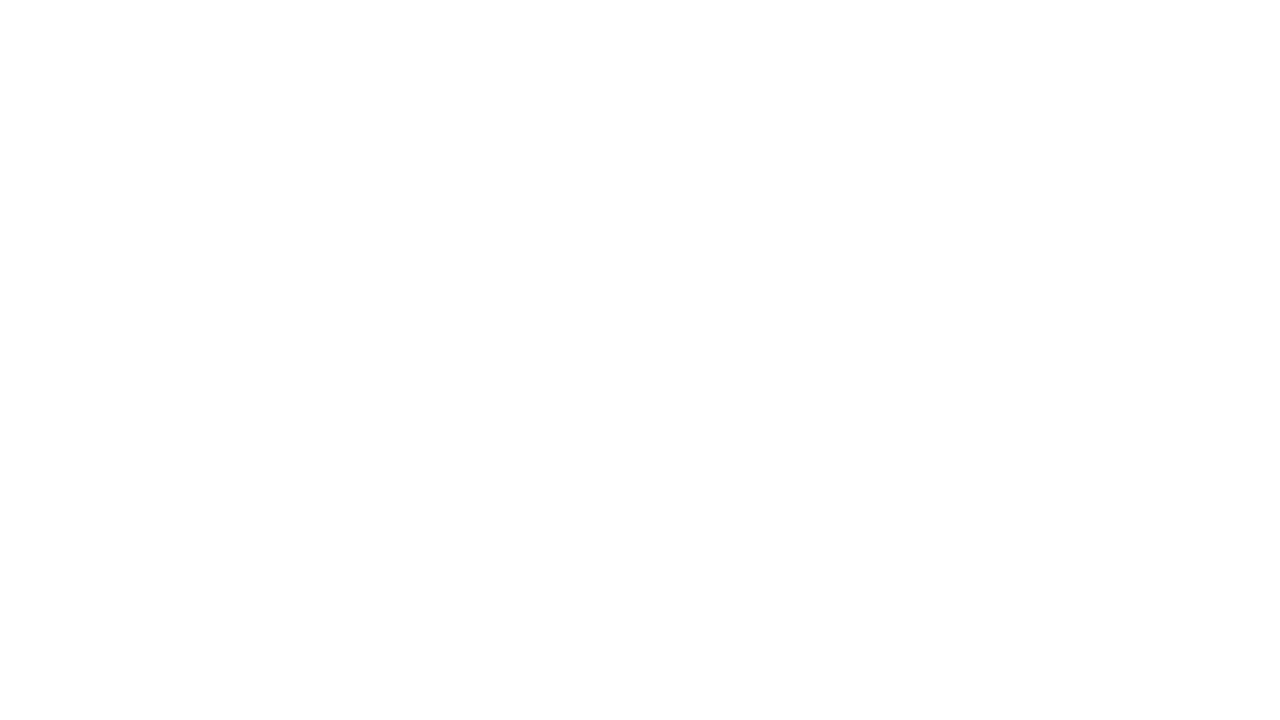

Navigated to https://the-internet.herokuapp.com/typos in the new tab
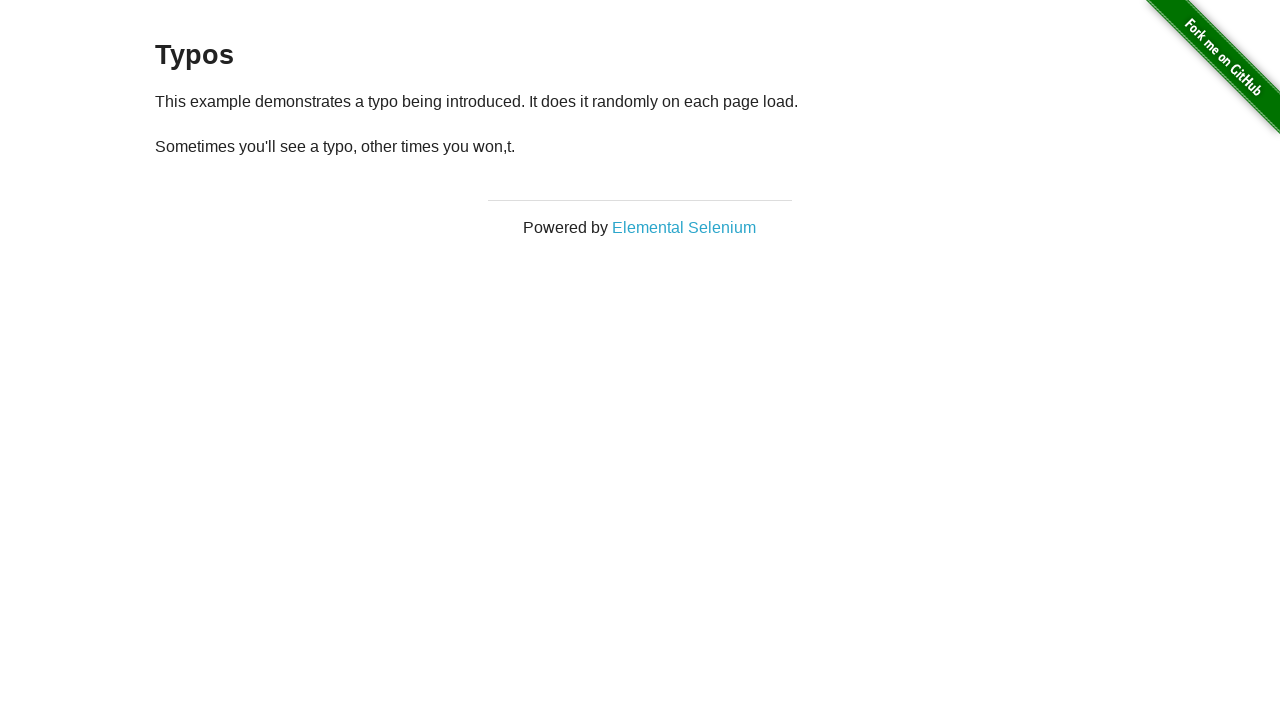

Verified that two window handles (pages) exist
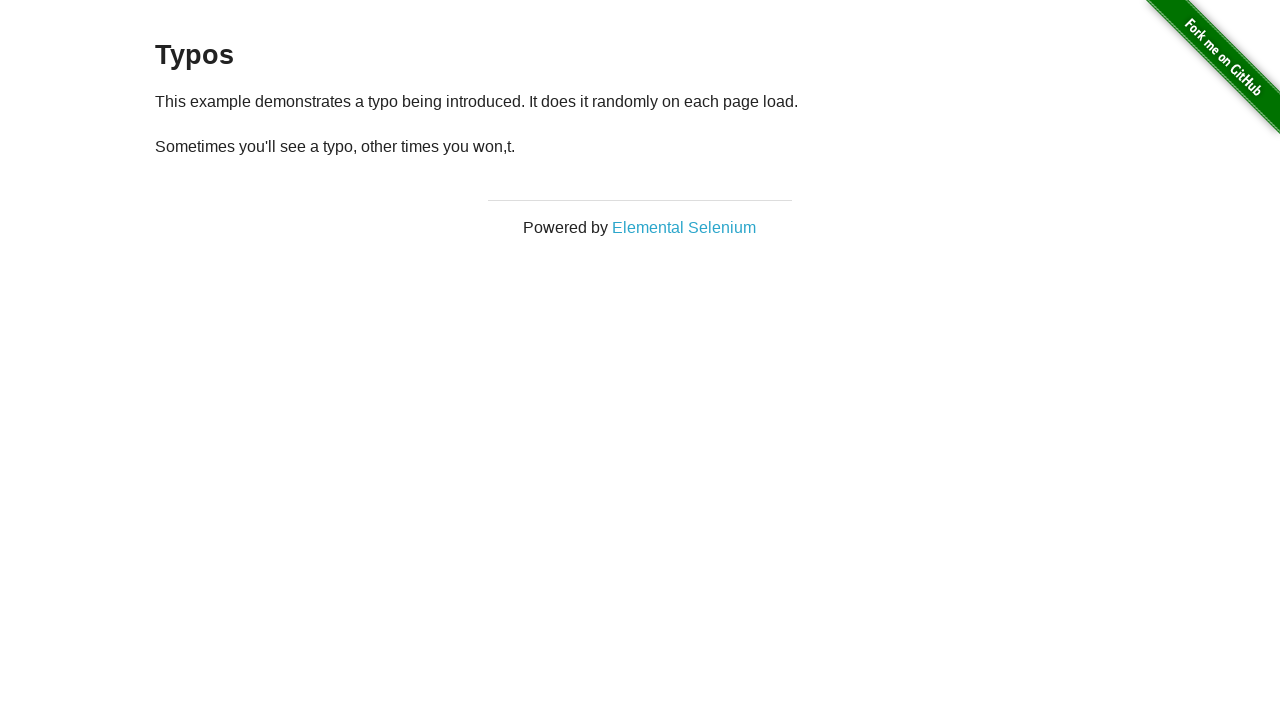

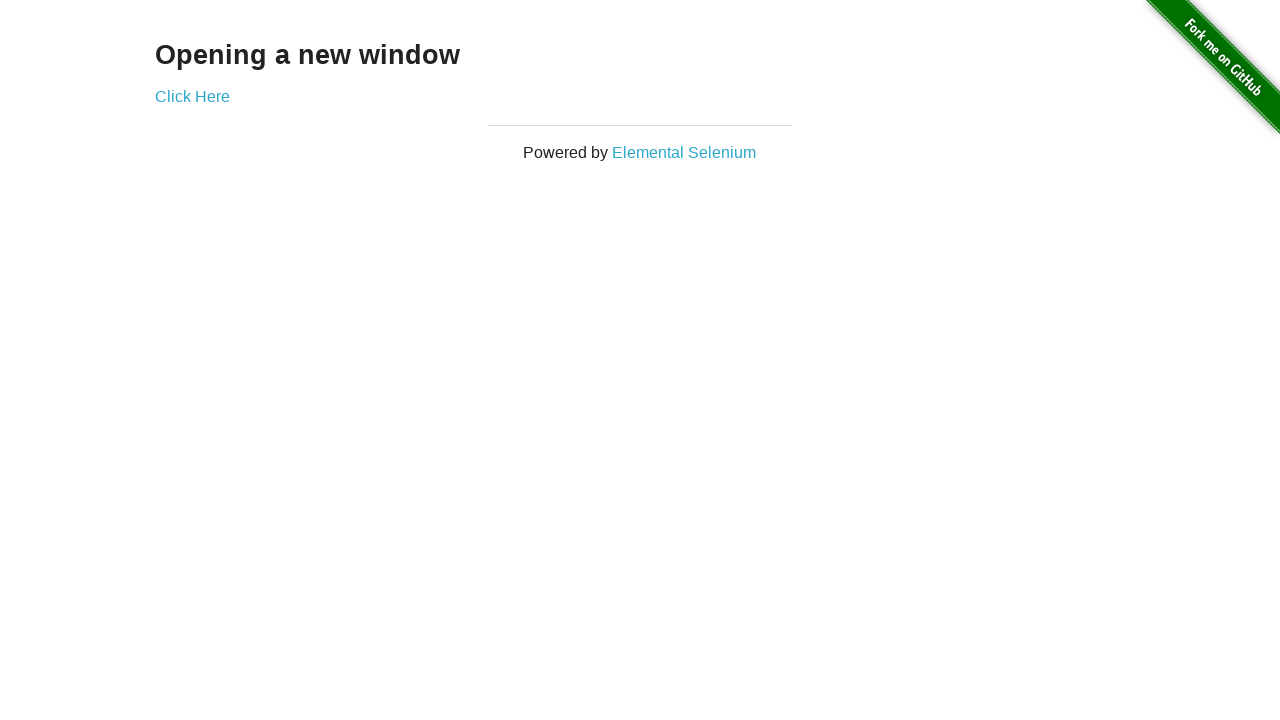